Tests dynamic loading functionality by clicking a button to trigger content loading on a demo page

Starting URL: https://the-internet.herokuapp.com/dynamic_loading/1

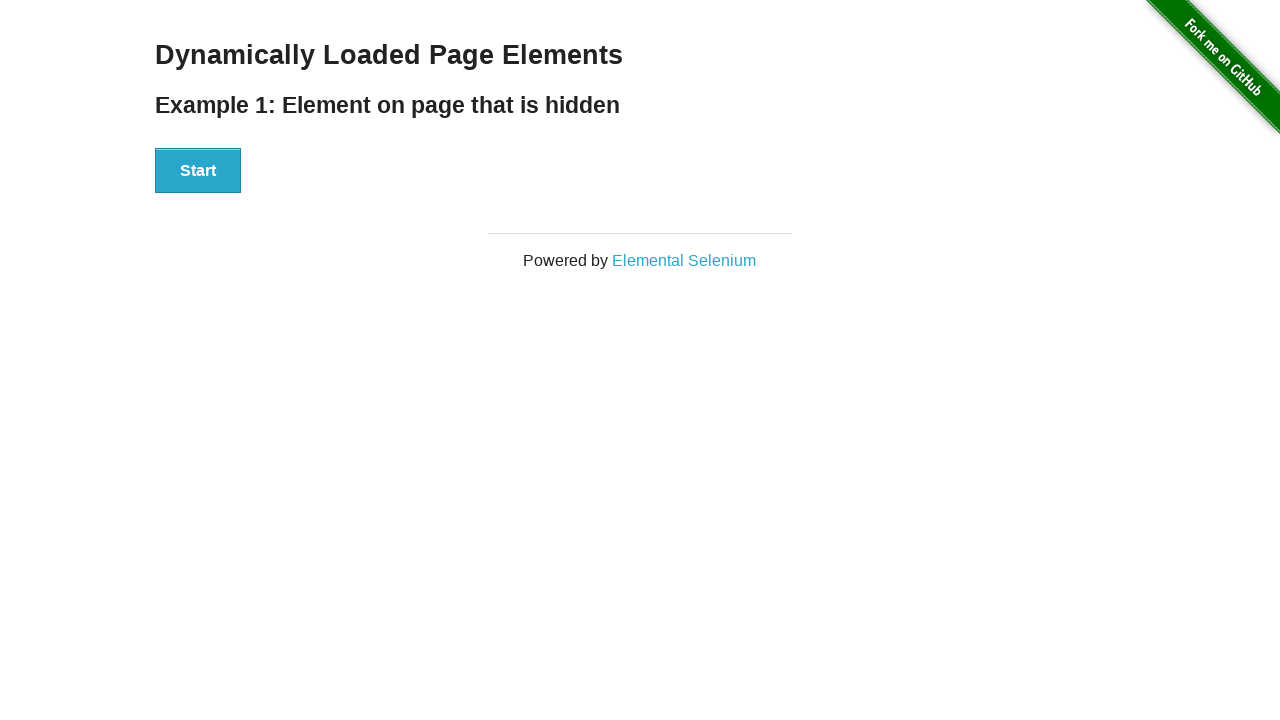

Clicked start button to trigger dynamic content loading at (198, 171) on div[id='start'] button
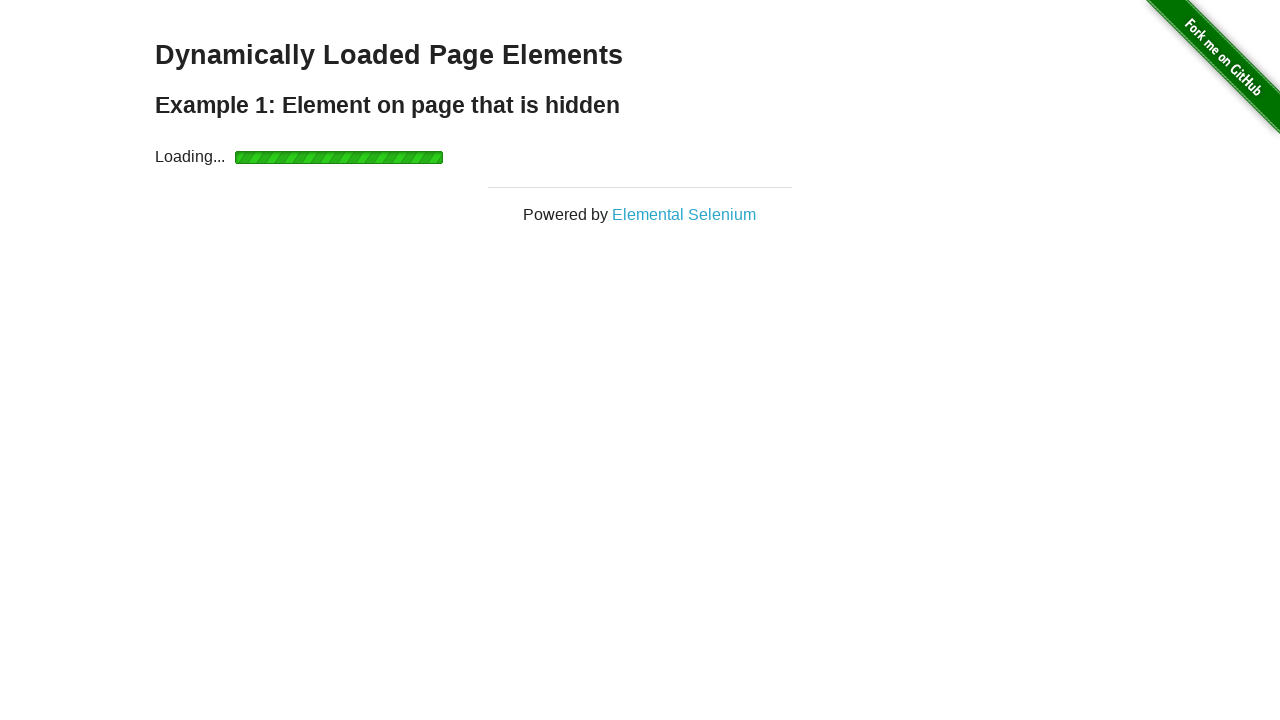

Dynamically loaded content appeared
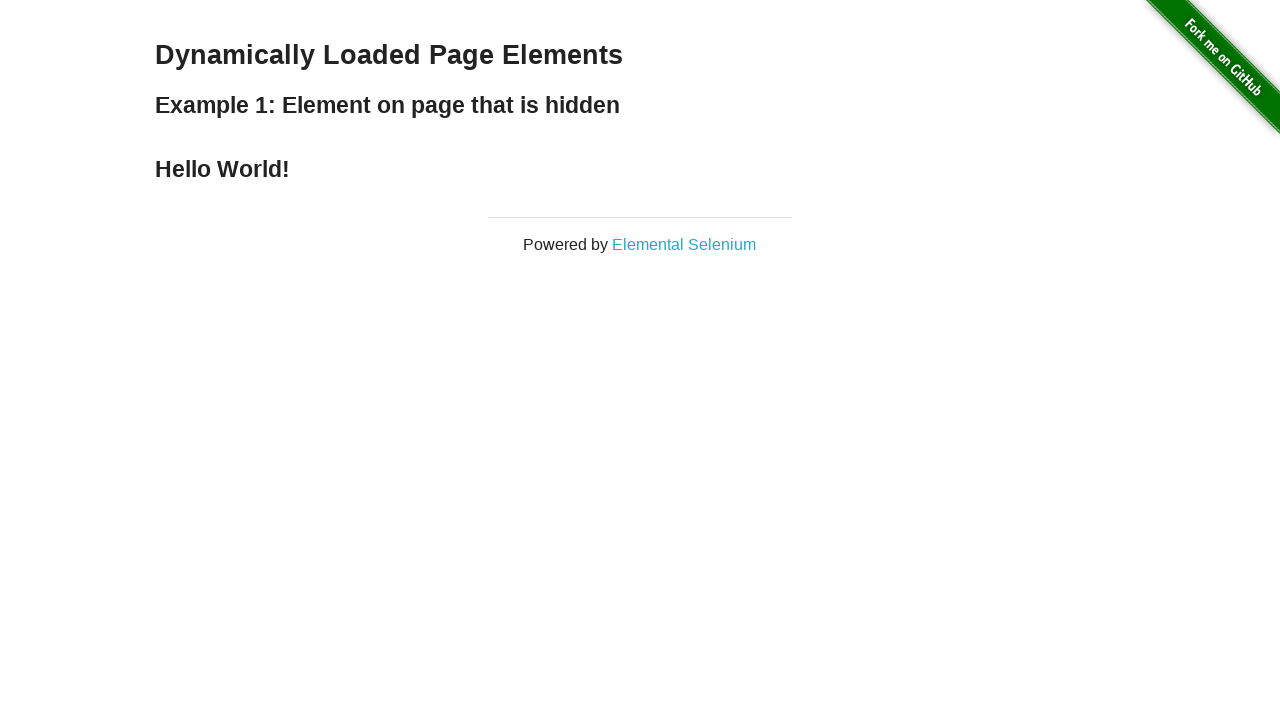

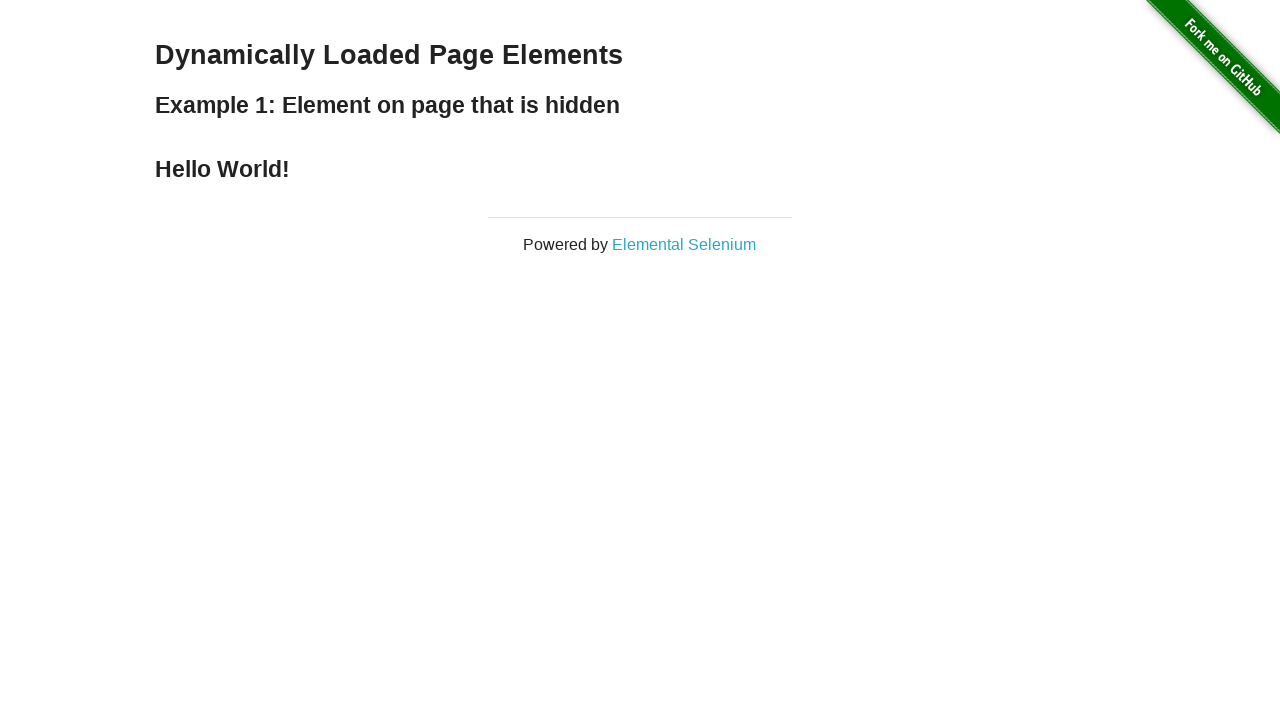